Tests hover functionality and clicking on dropdown menu items

Starting URL: https://testautomationpractice.blogspot.com/

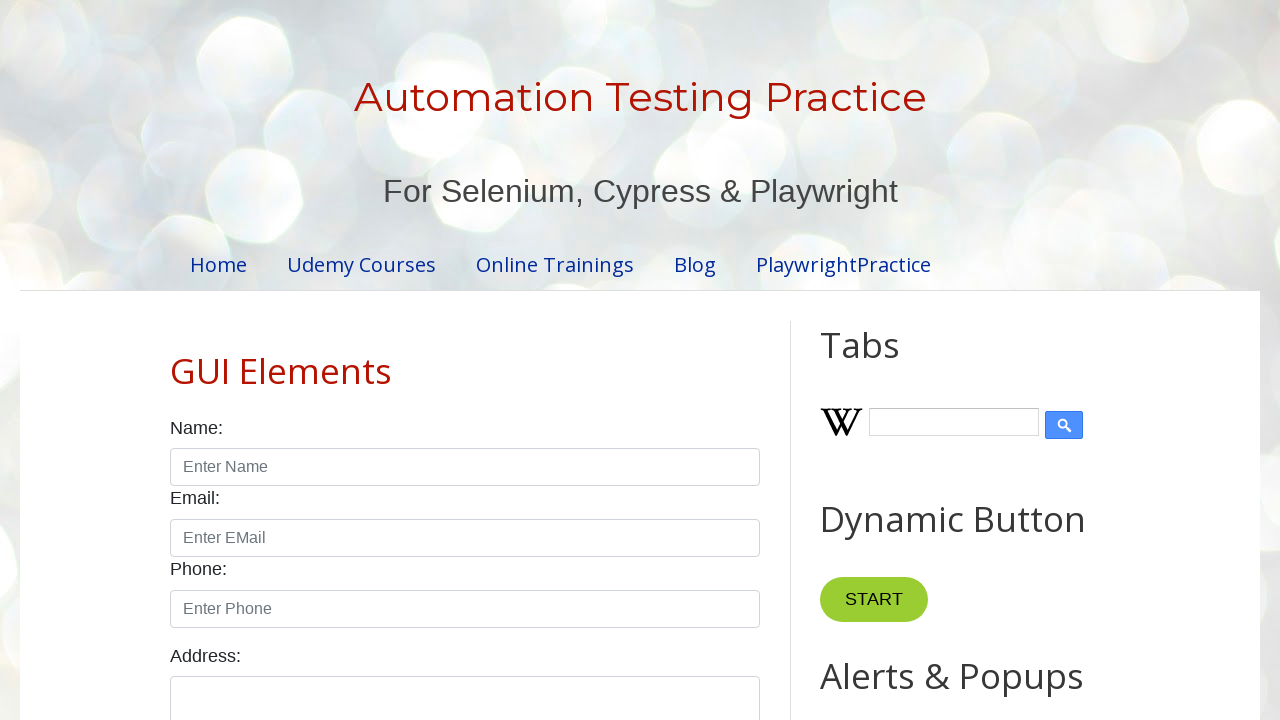

Hovered over 'Point Me' button to reveal dropdown menu at (868, 360) on internal:role=button[name="Point Me"i]
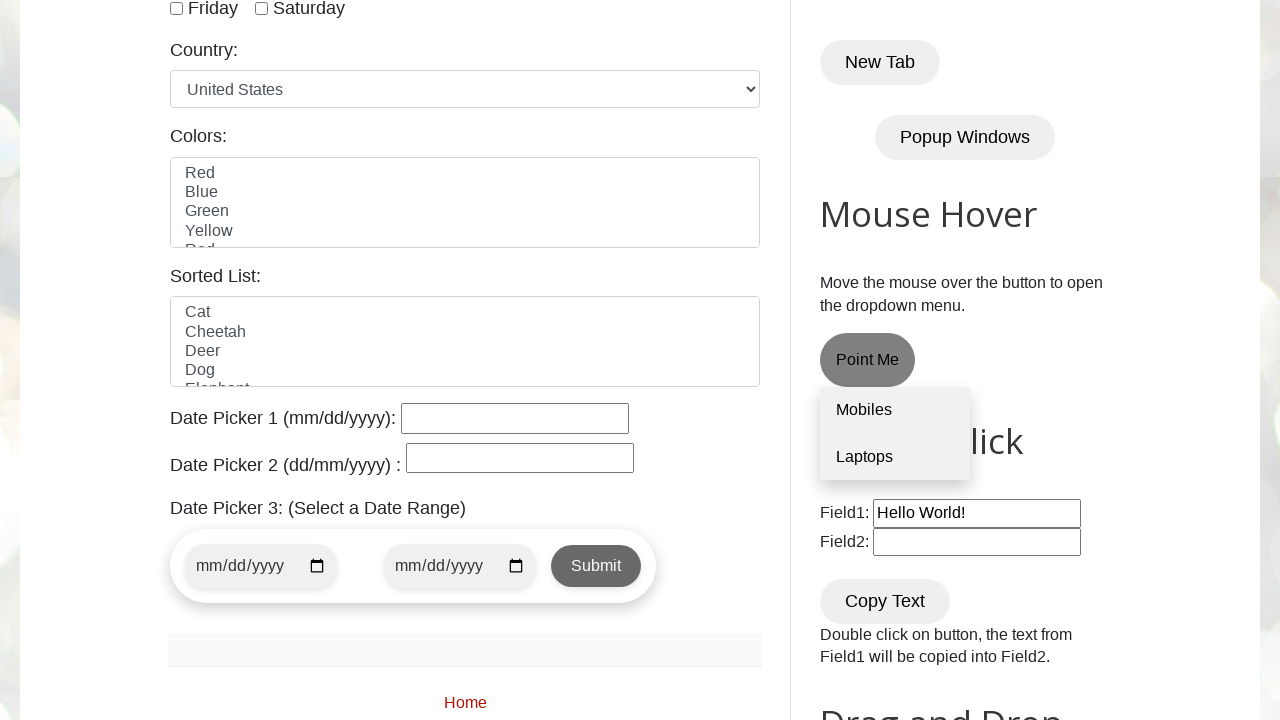

Clicked first item in dropdown menu at (895, 411) on .dropdown-content > a:nth-child(1)
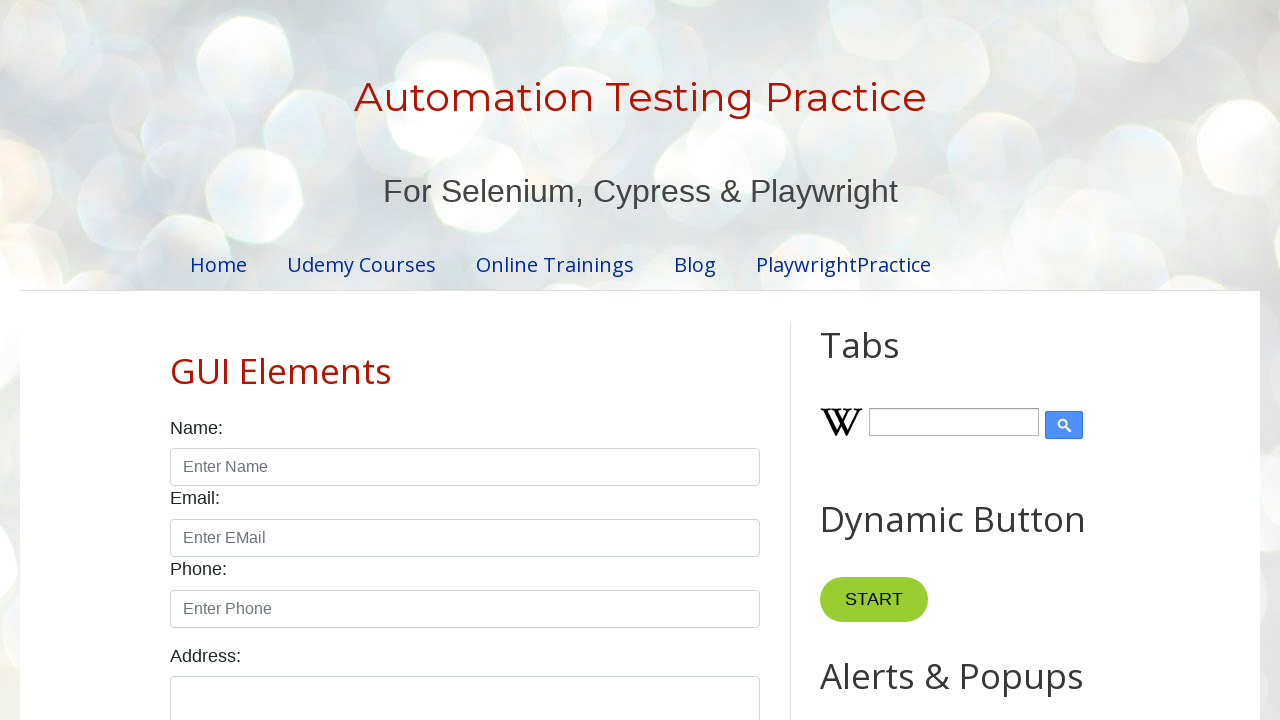

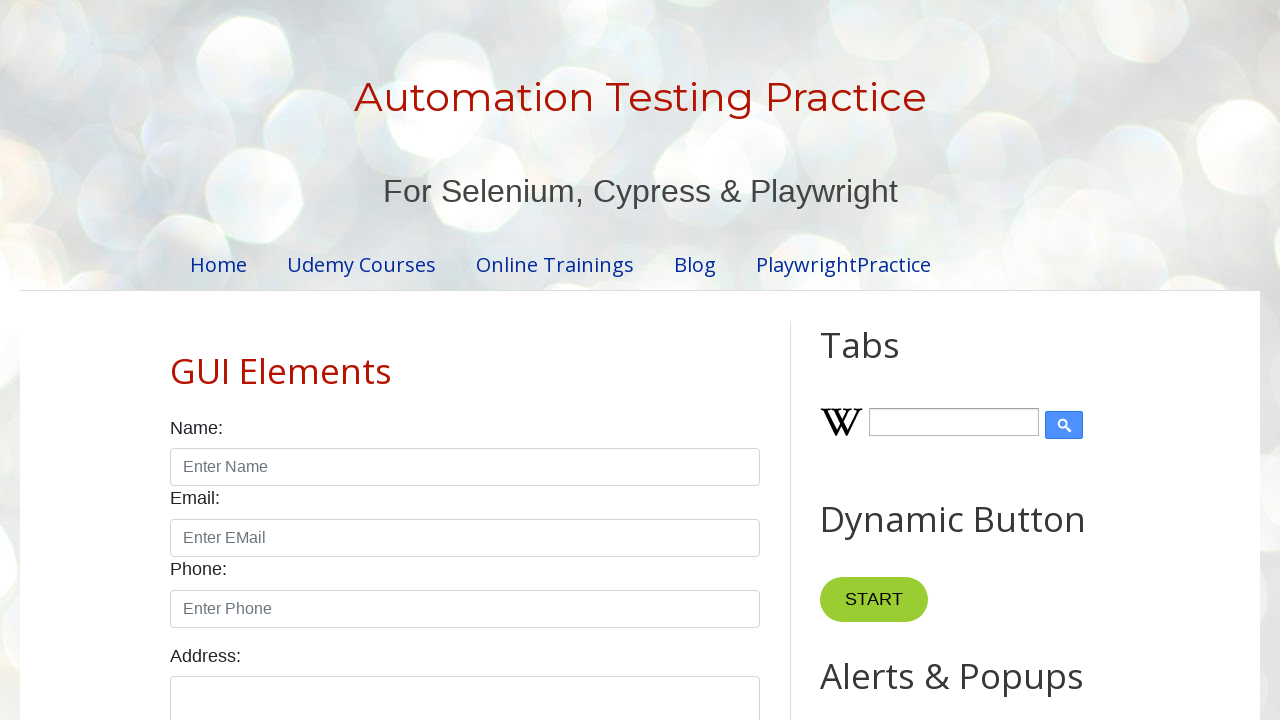